Tests hover functionality by moving mouse over an element to reveal hidden content, then clicking on the revealed link

Starting URL: http://the-internet.herokuapp.com/hovers

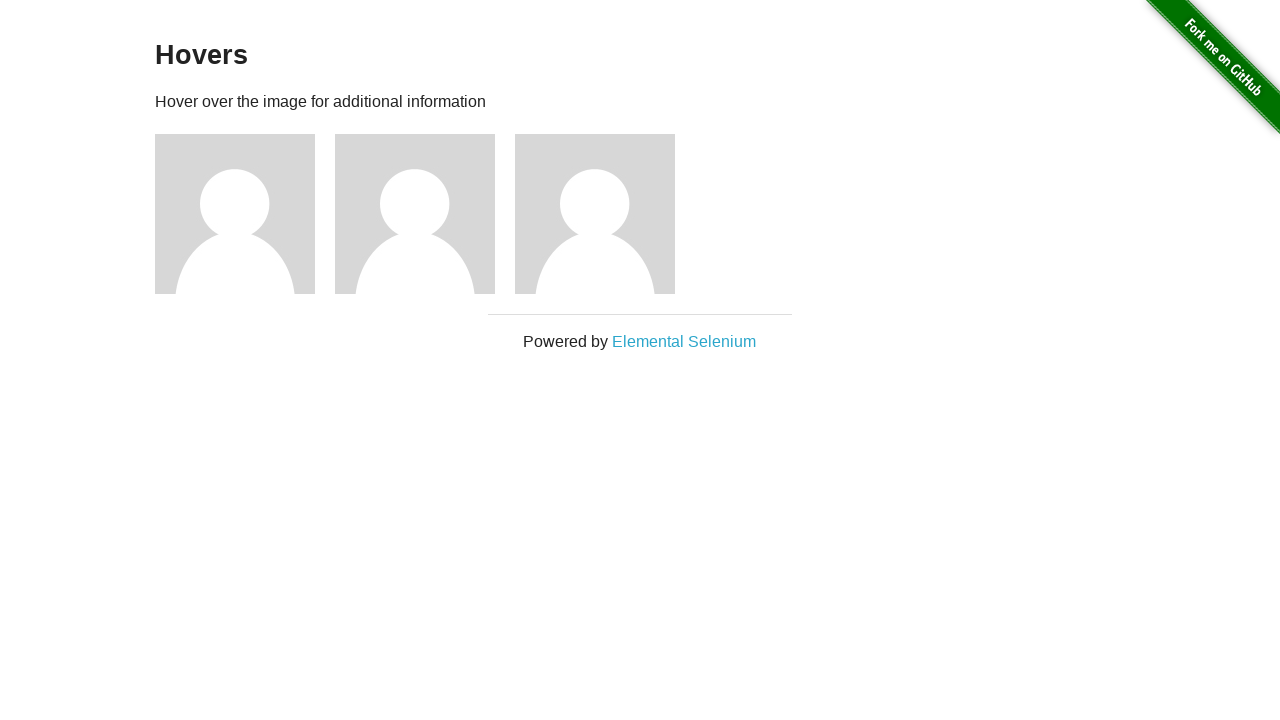

Waited for figure elements to be visible
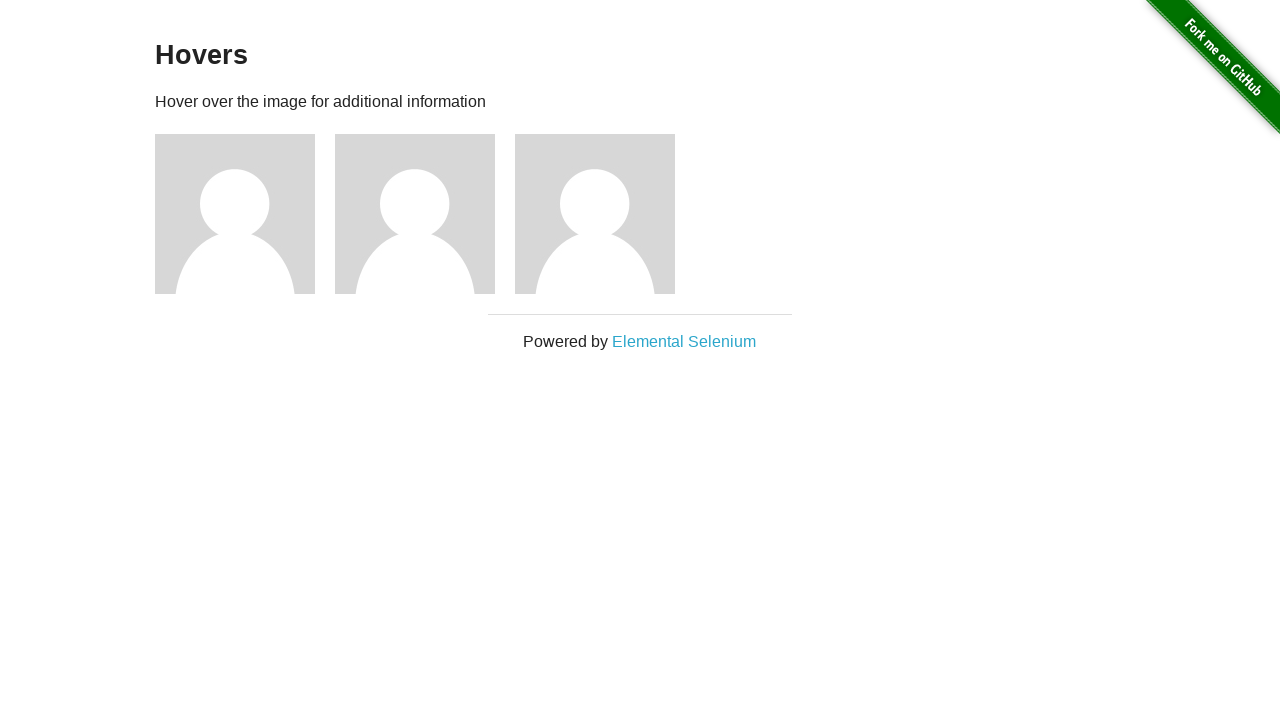

Hovered over the first figure element to reveal hidden content at (245, 214) on .figure >> nth=0
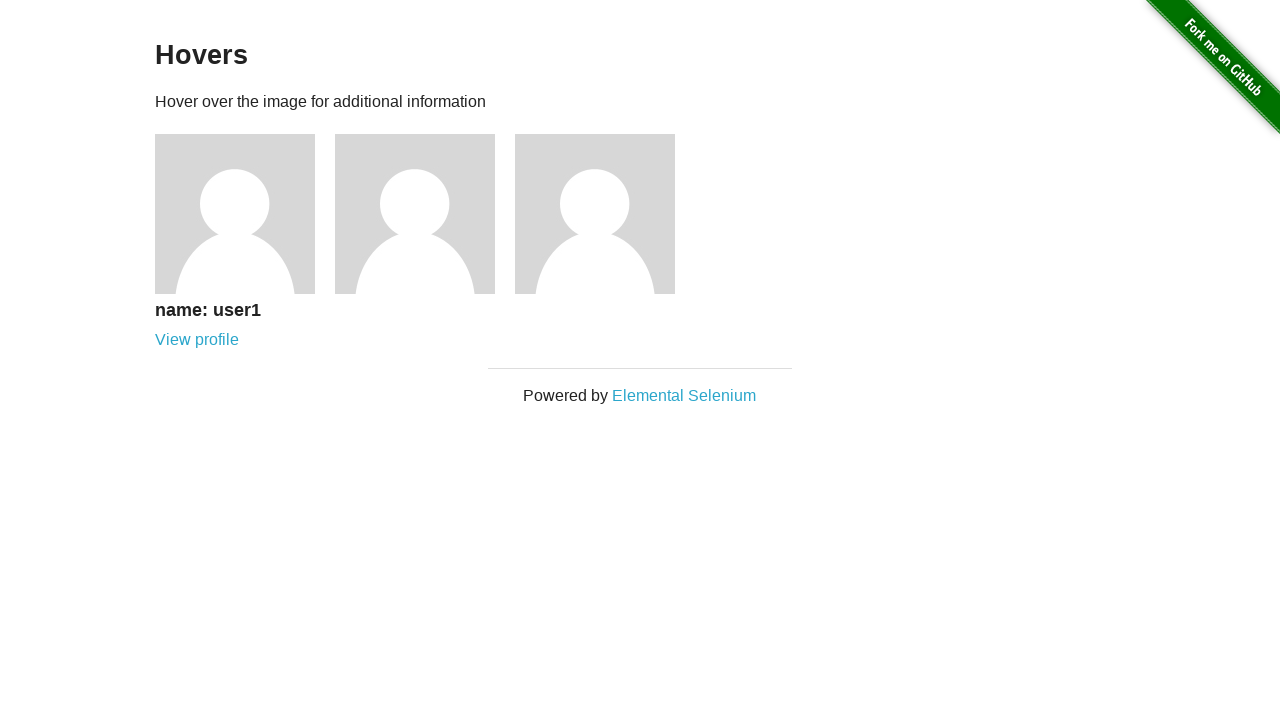

Clicked on the revealed user link at (197, 340) on [href='/users/1']
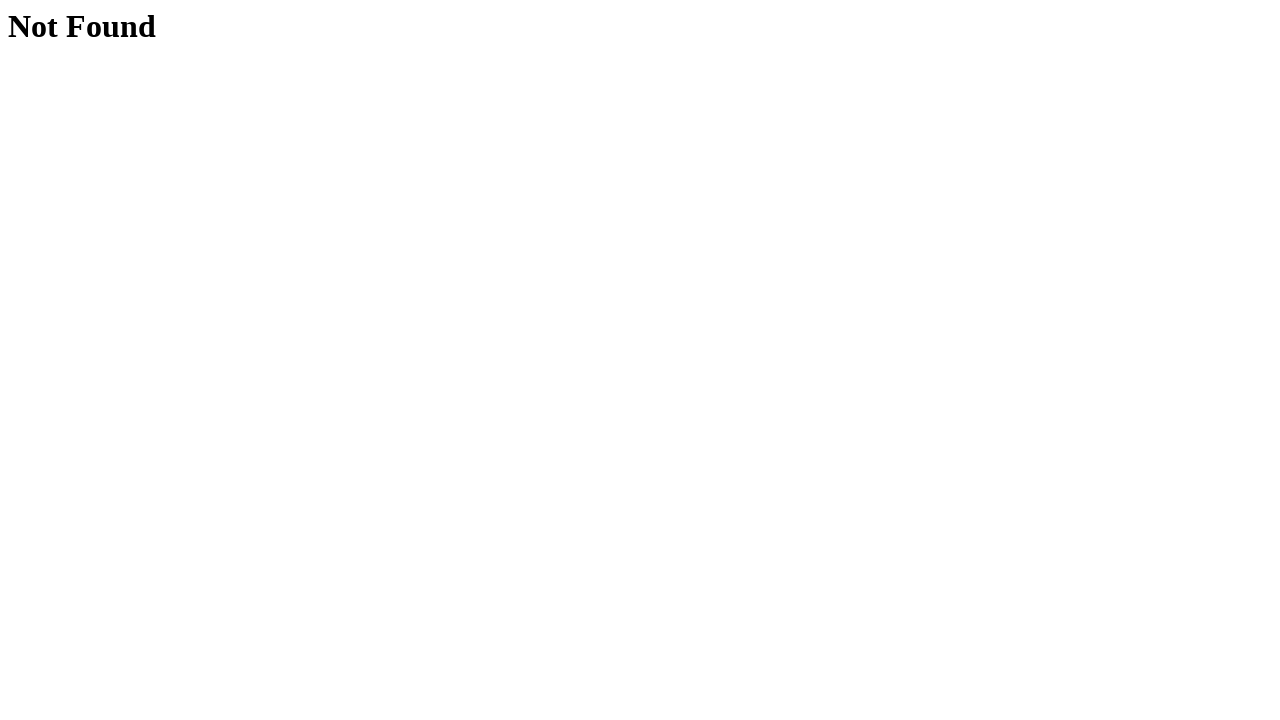

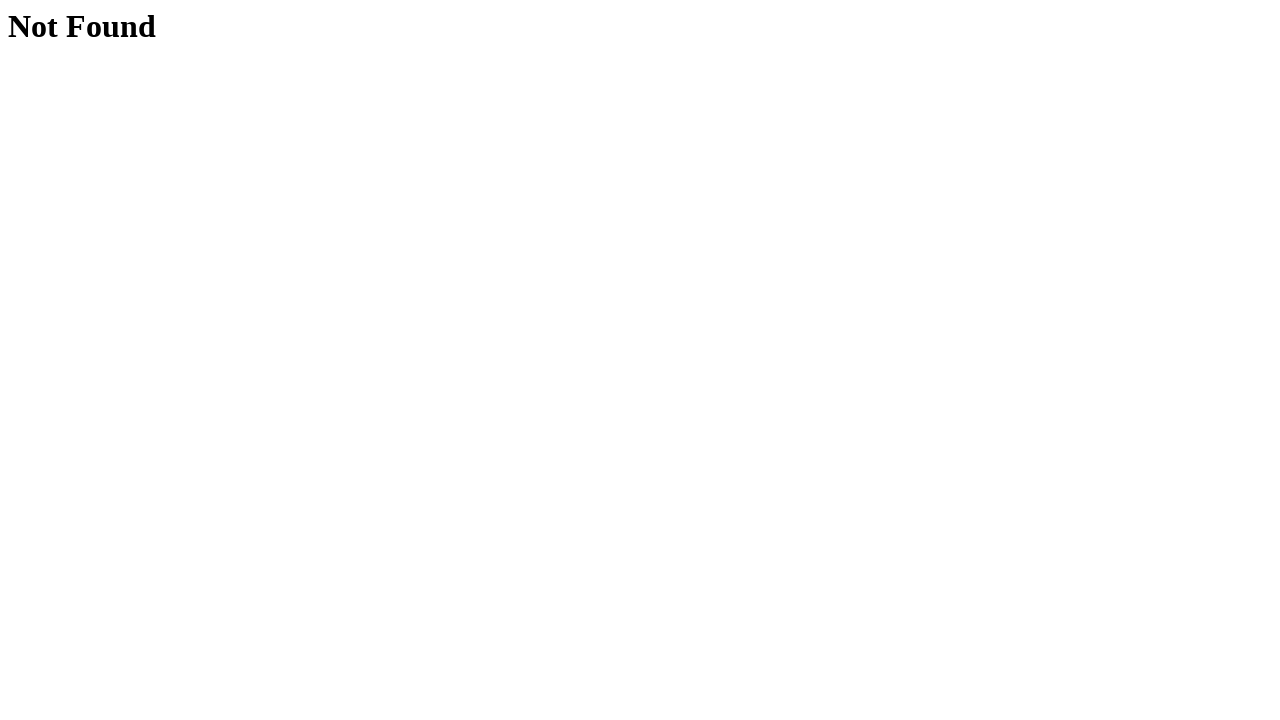